Navigates to Zagreb transparency portal's payments page to verify the page loads successfully

Starting URL: https://transparentnost.zagreb.hr/isplate/sc-isplate

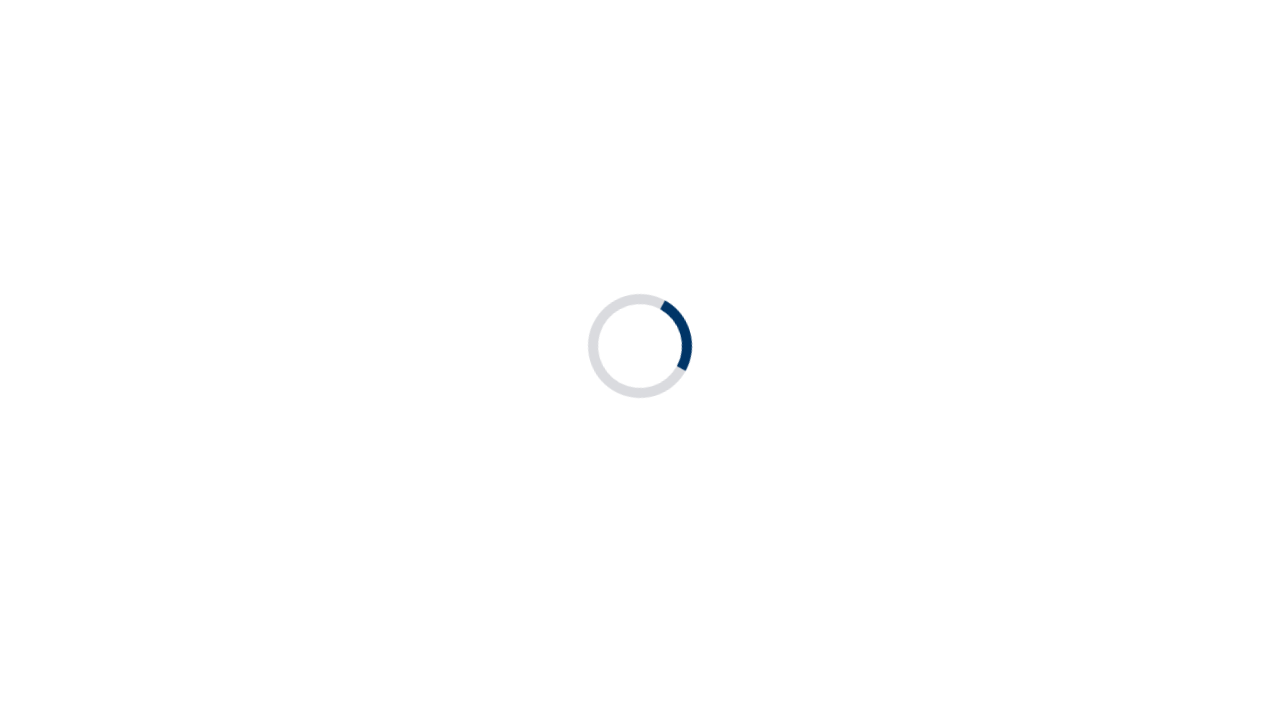

Waited for network idle state on Zagreb transparency portal payments page
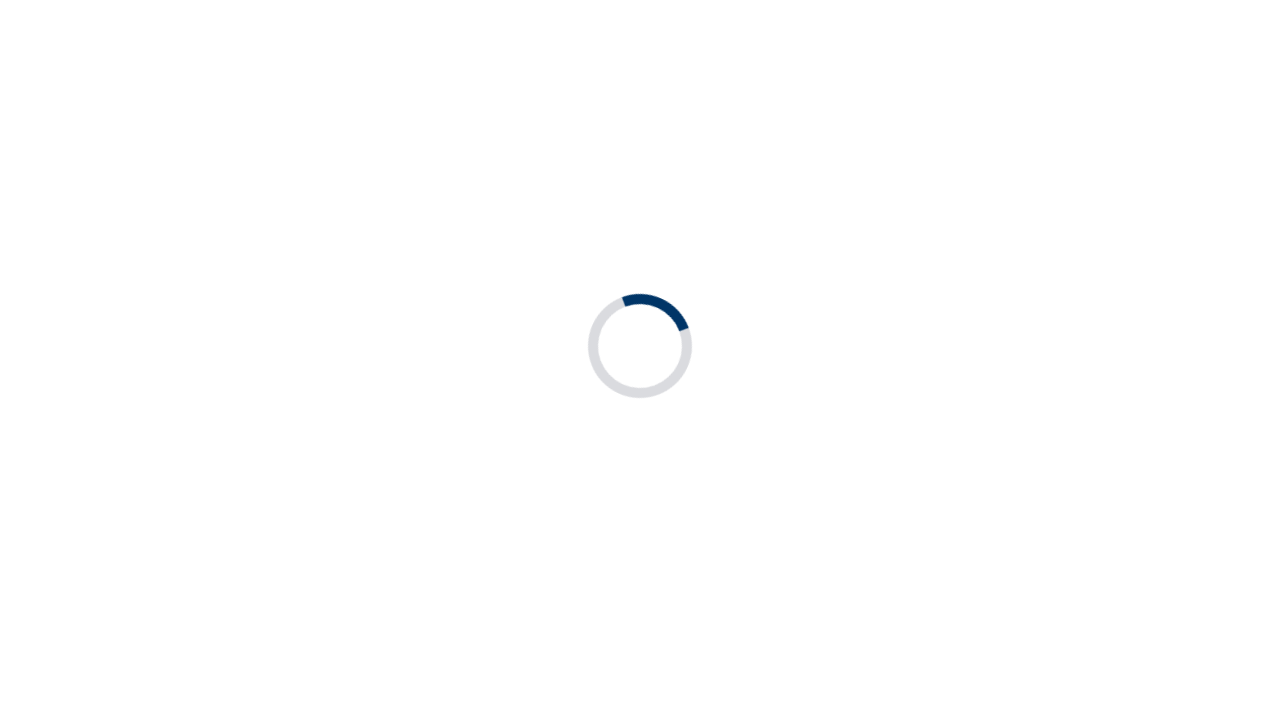

Verified page content loaded by confirming body element presence
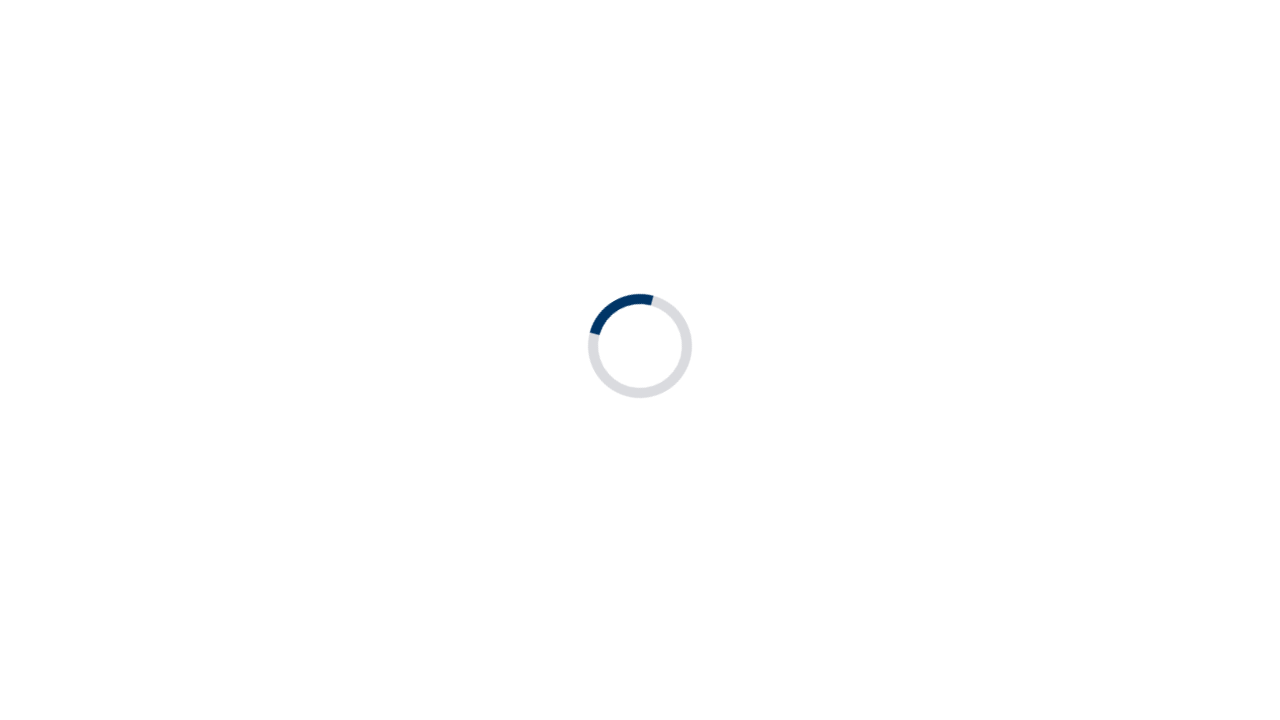

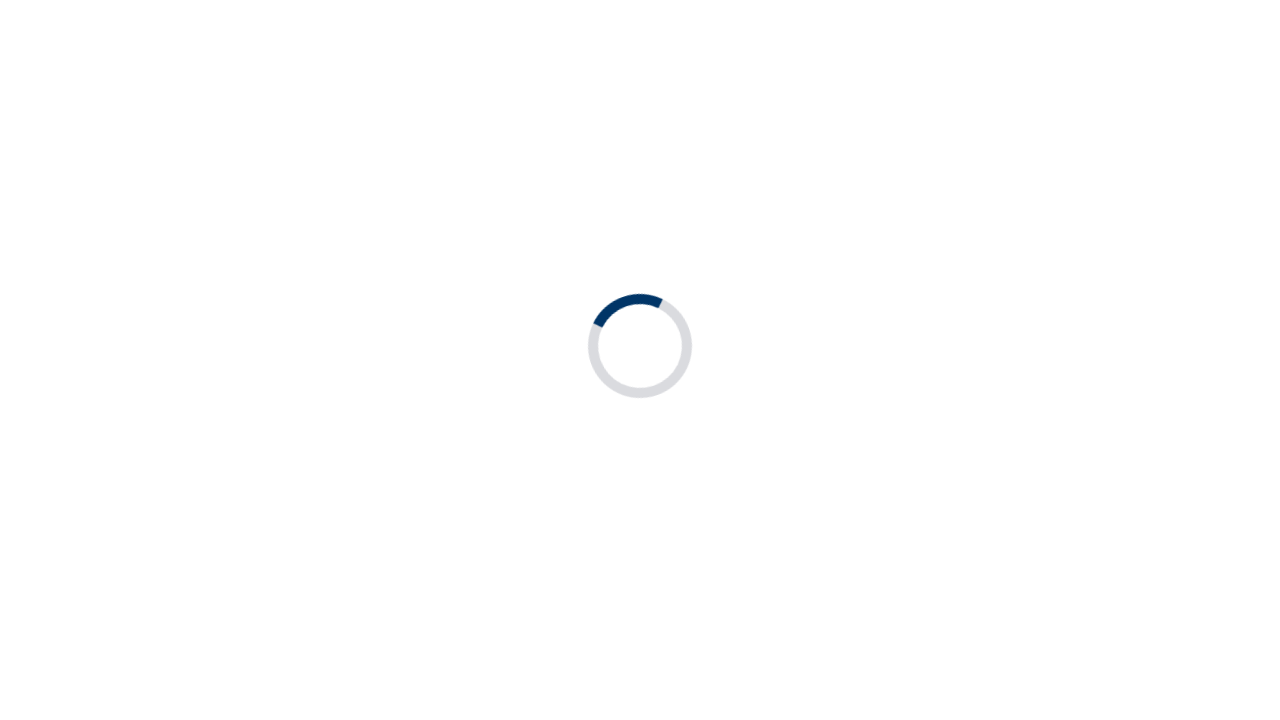